Fills out a court case status search form on the Madhya Pradesh High Court website by entering a case number, selecting case type and year from dropdowns. Note: The original script attempted CAPTCHA solving which is removed as it requires external OCR software.

Starting URL: https://mphc.gov.in/case-status

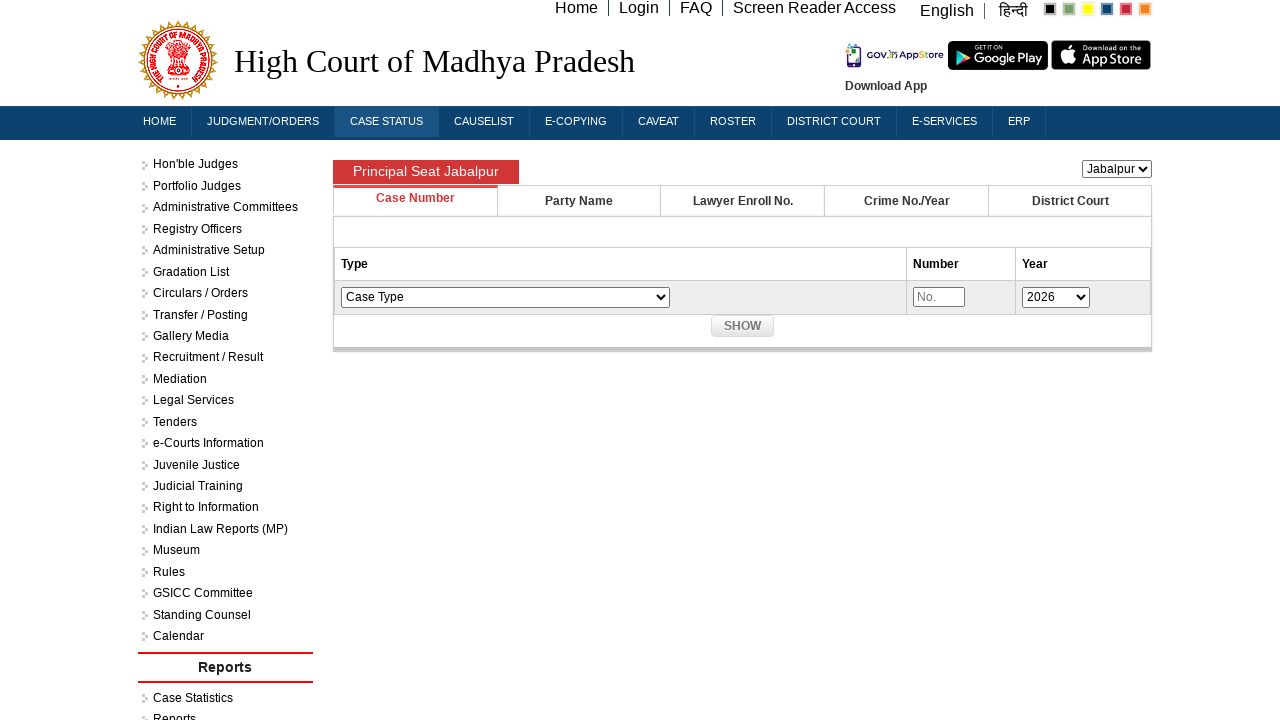

Waited for case number input field to load
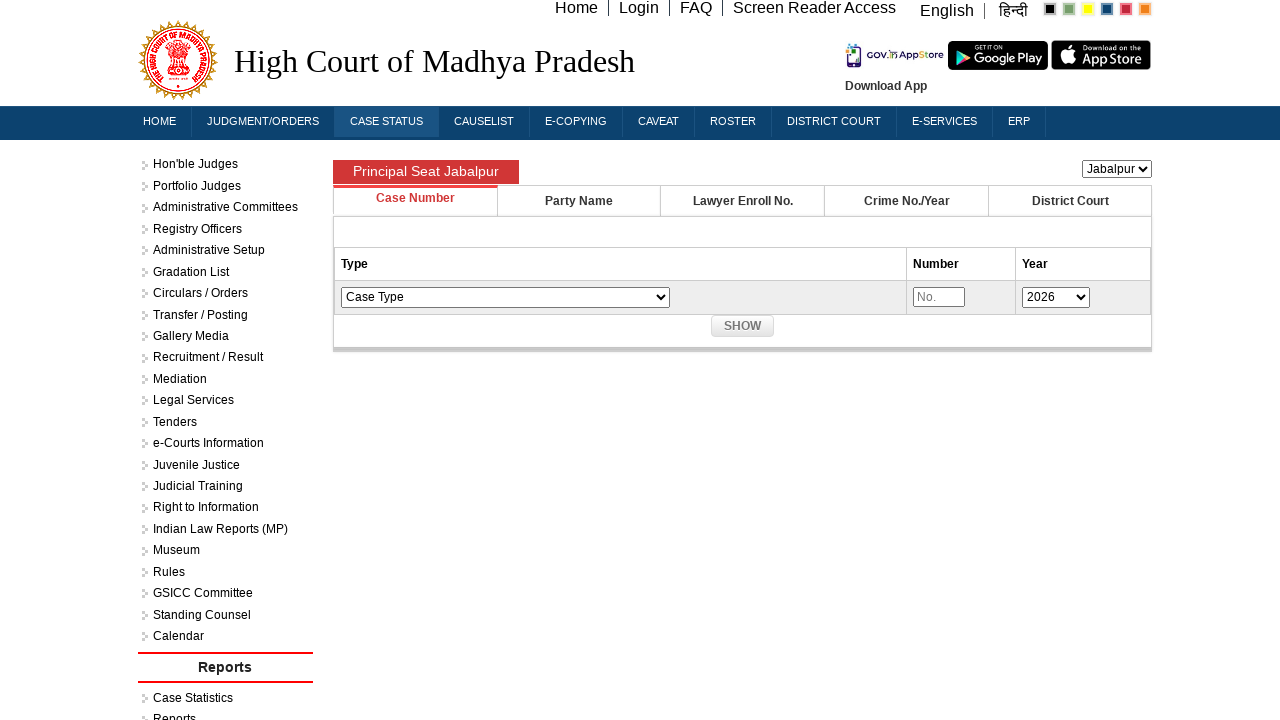

Filled case number field with '123' on #txtnoS
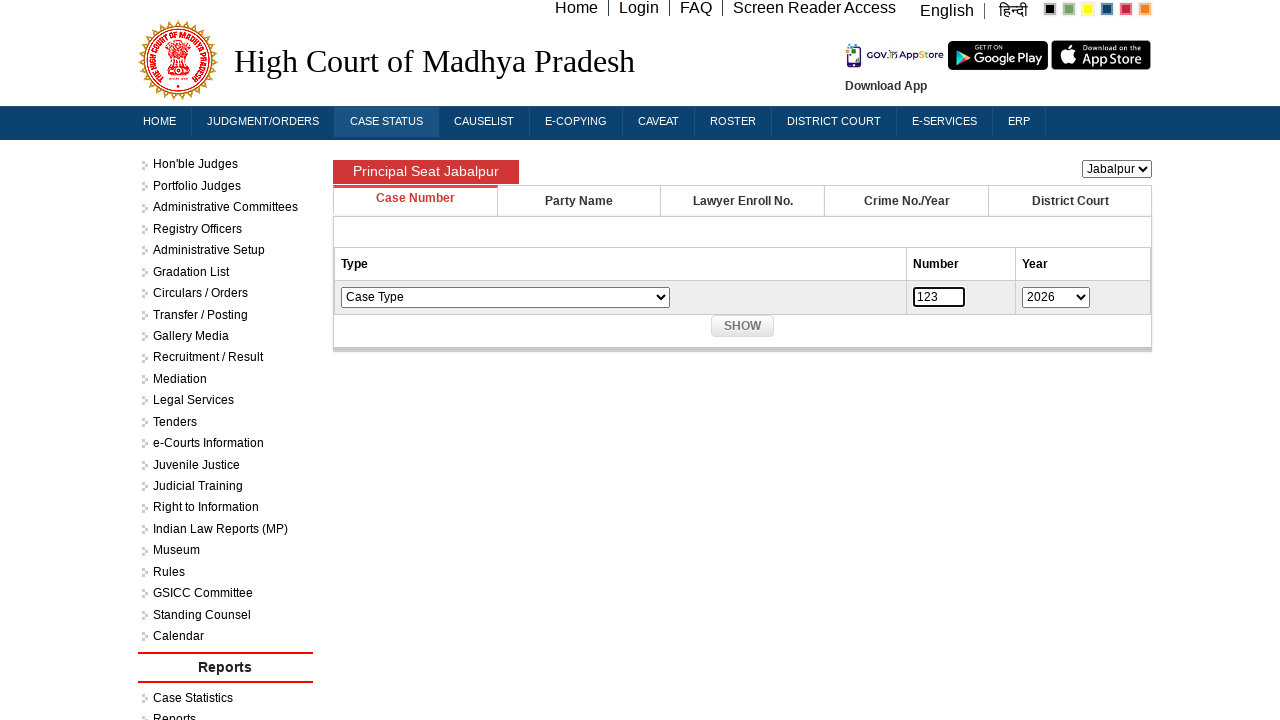

Selected case type 'WP - WRIT PETITION' from dropdown on #lst_caseS
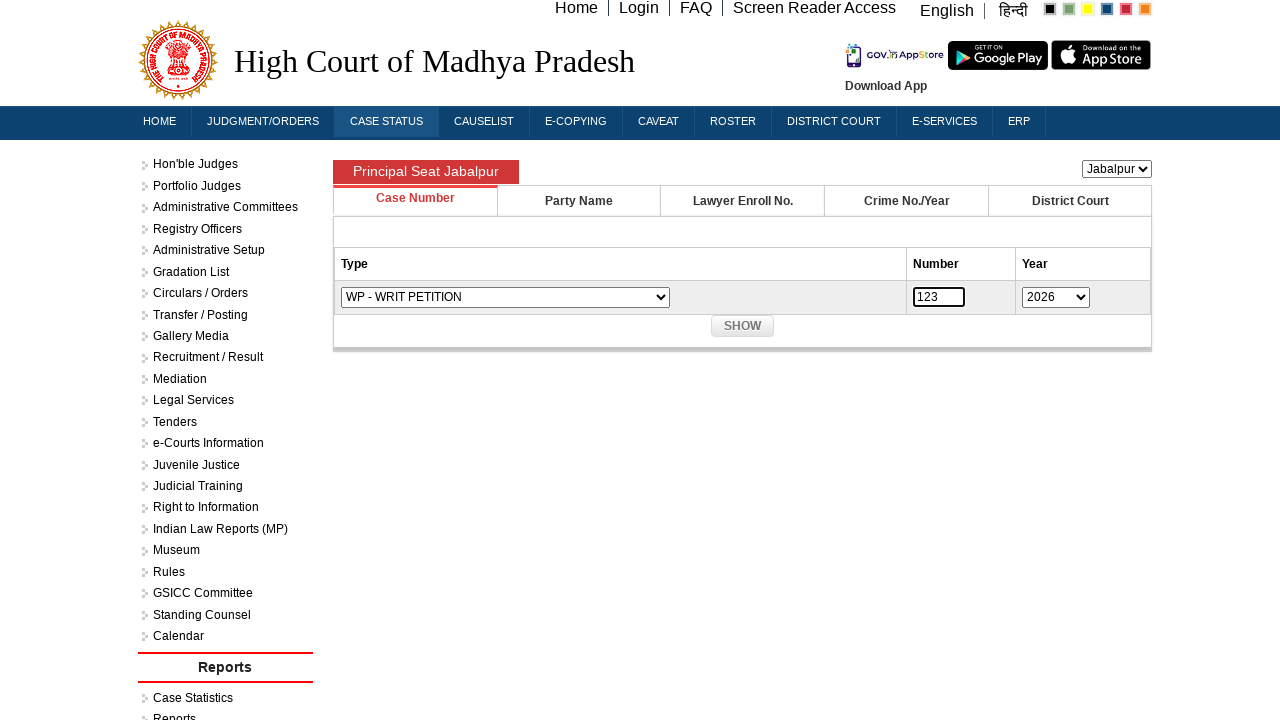

Selected year '2015' from dropdown on #txtyear
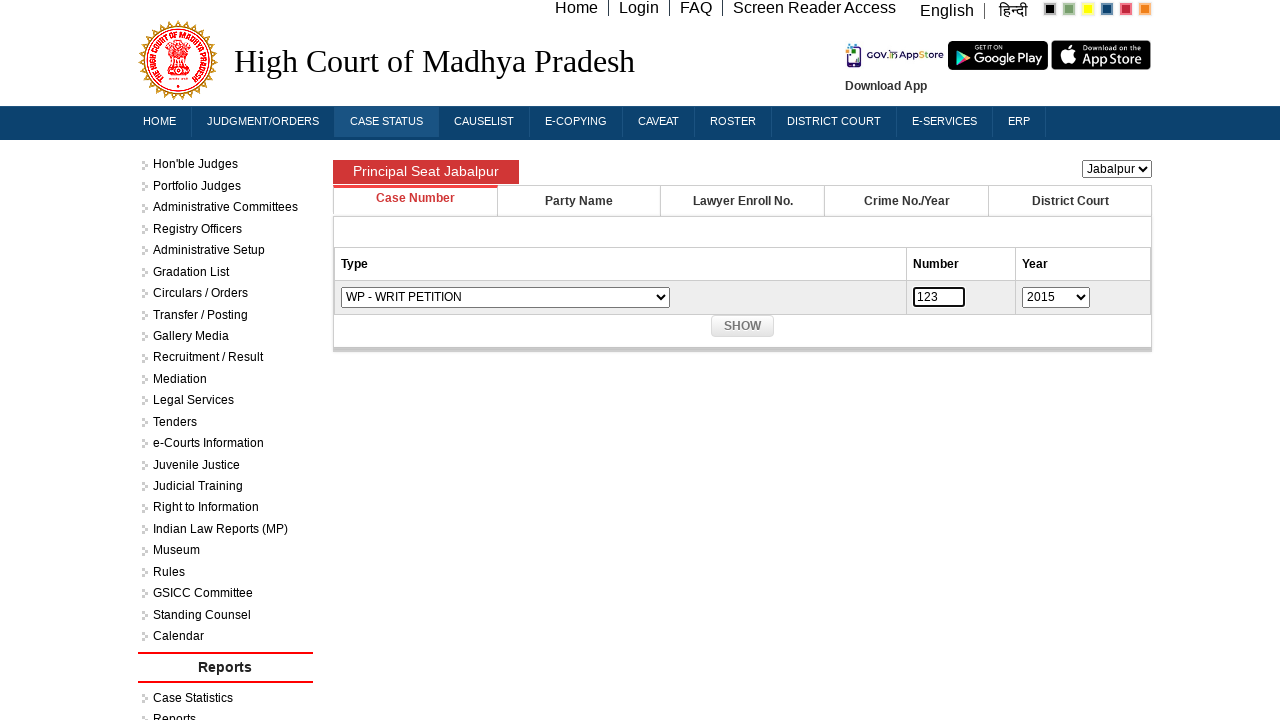

Waited 2000ms to observe form state
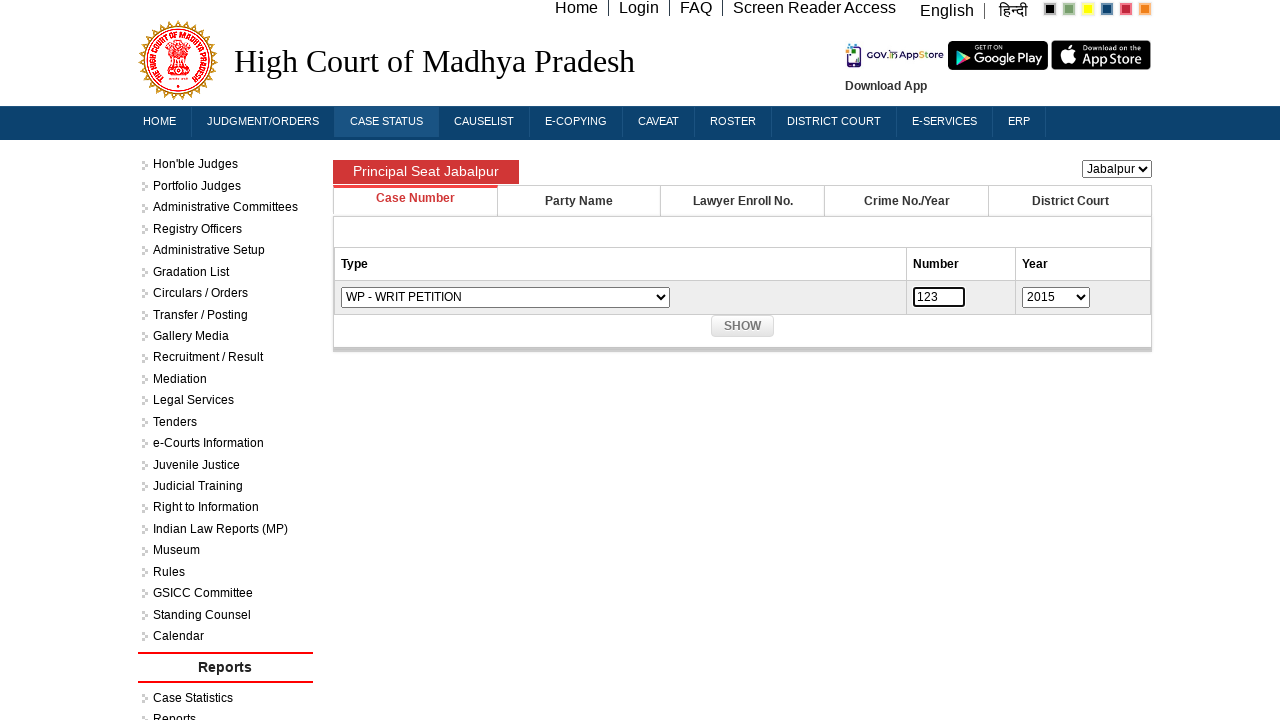

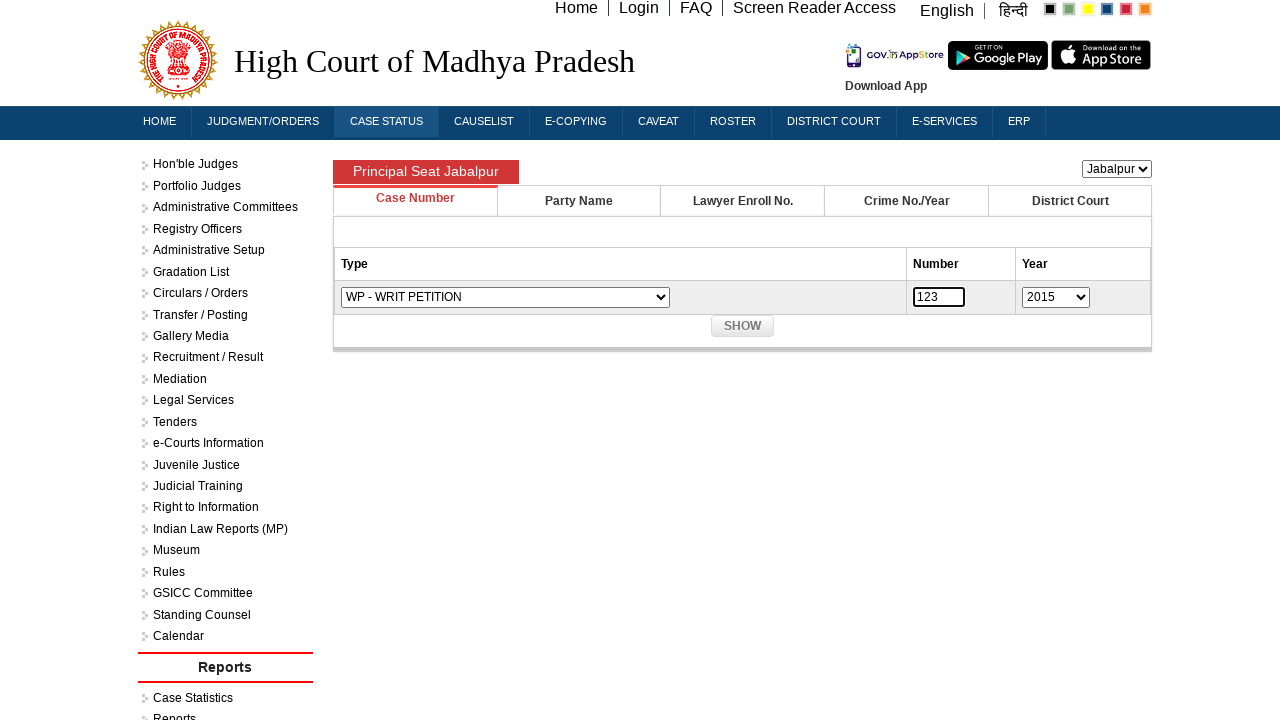